Navigates to the Vivo combos page for Porto Alegre and verifies the page loads successfully by refreshing and waiting for the page to load.

Starting URL: https://assine.vivo.com.br/porto-alegre_RS/combos

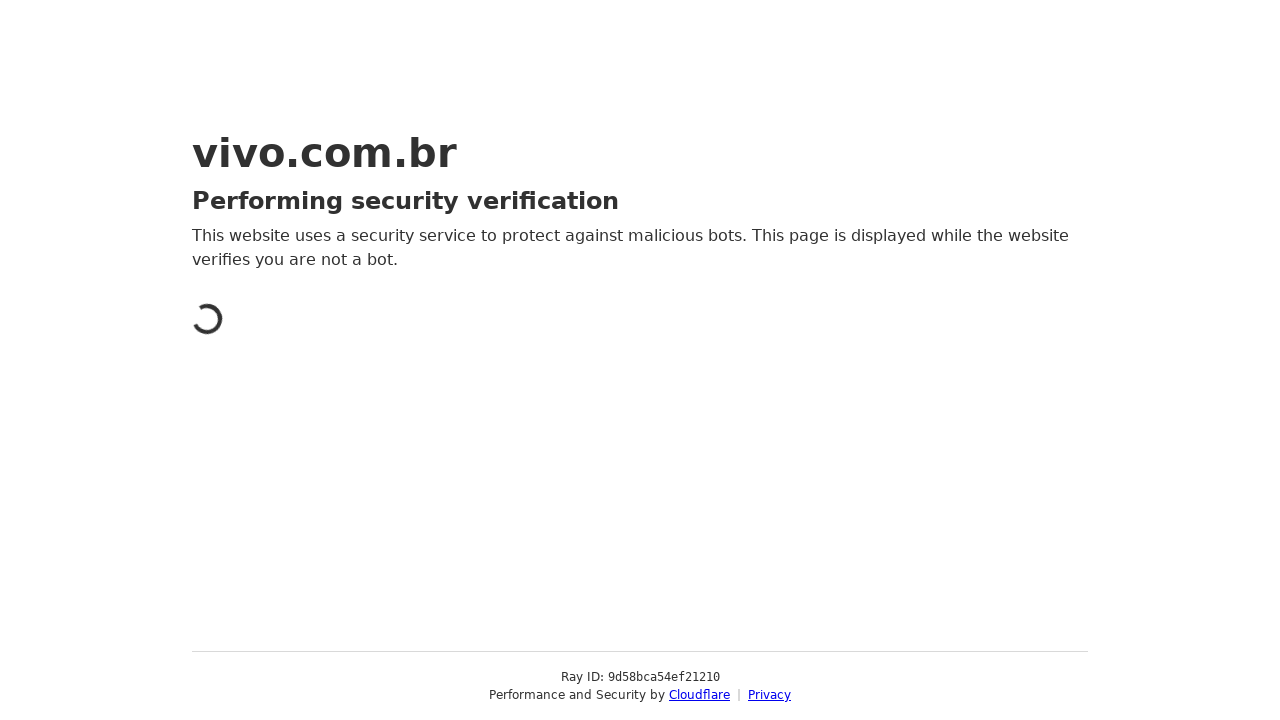

Reloaded the Vivo combos page for Porto Alegre
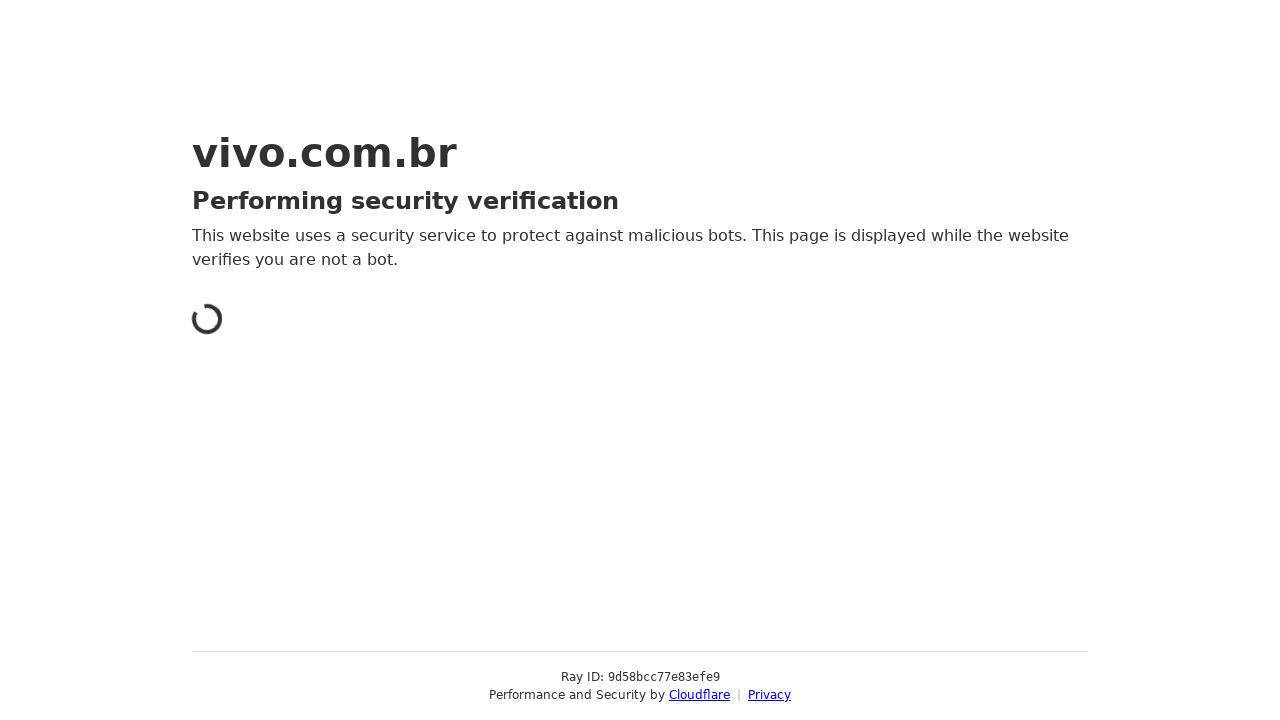

Waited for page to reach network idle state, confirming full page load
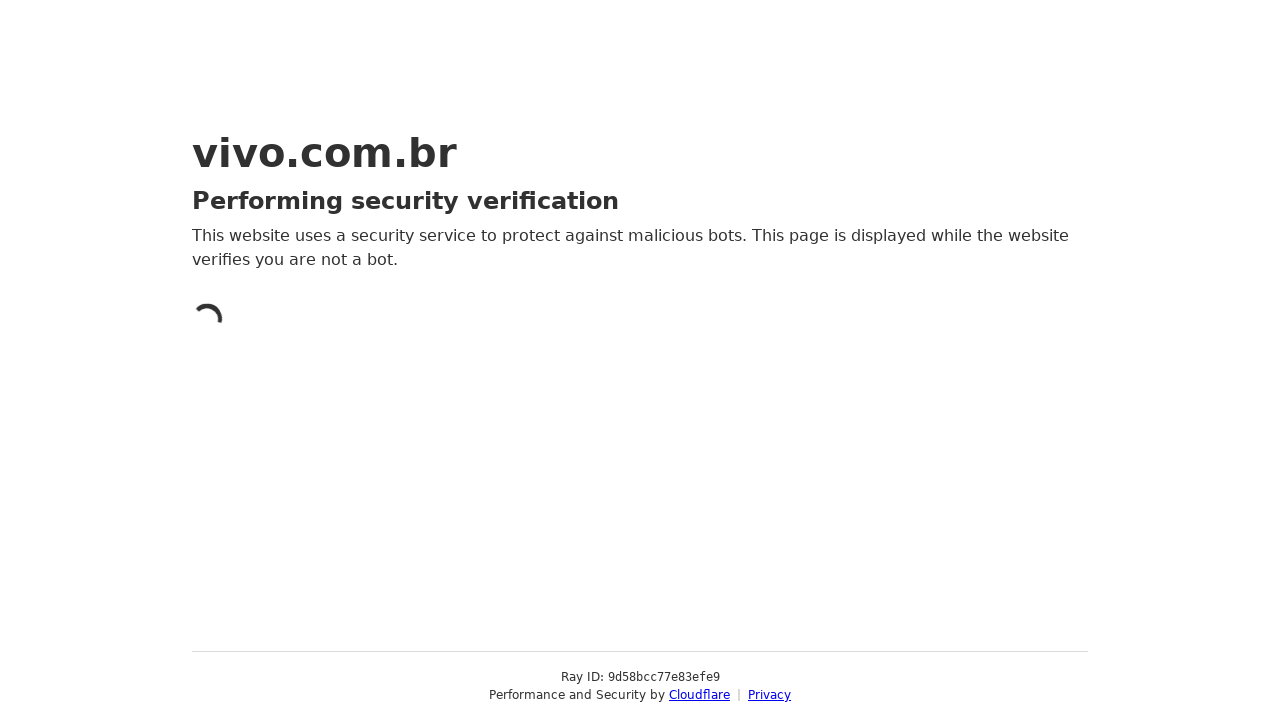

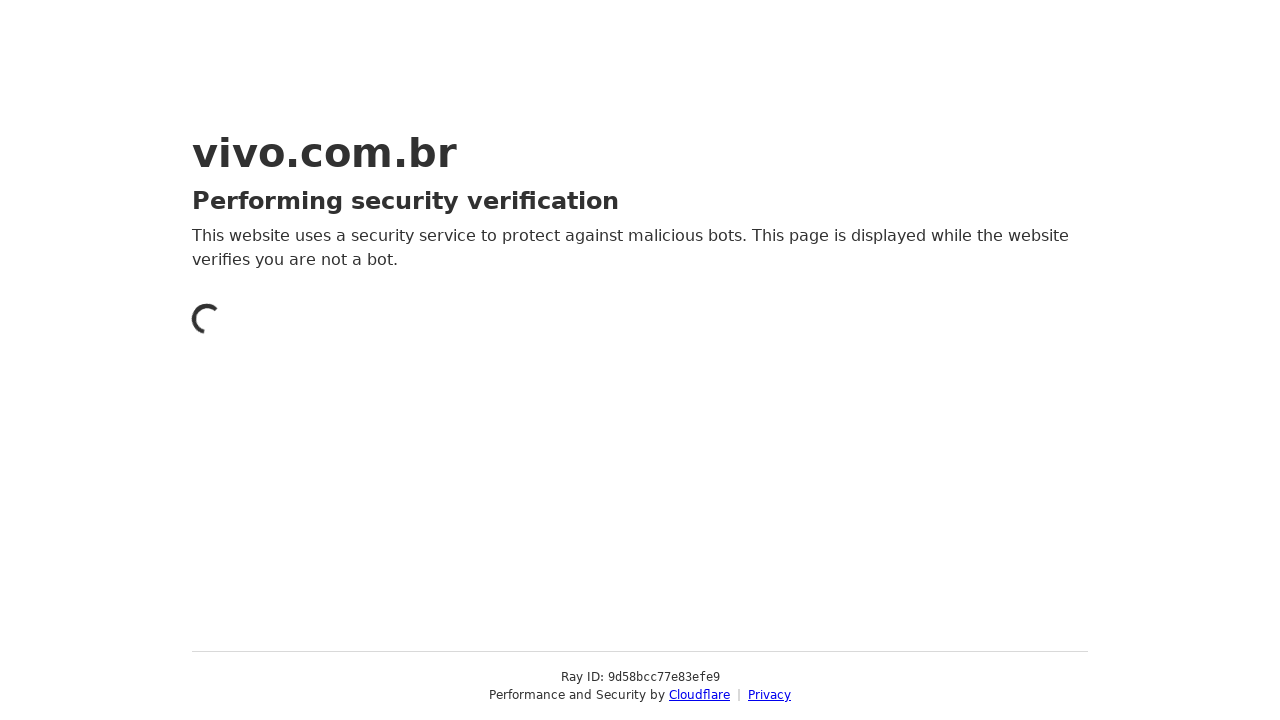